Navigates to NEX Mall's restaurant directory page, waits for store listings to load, and clicks through pagination to view all available pages of restaurants and cafes.

Starting URL: https://www.nex.com.sg/Directory/Category?EncDetail=qbjHWjcKv2GJGewRmzGQOA_3d_3d&CategoryName=Restaurant_Cafe%20_%20Fast%20Food&voucher=false&rewards=false

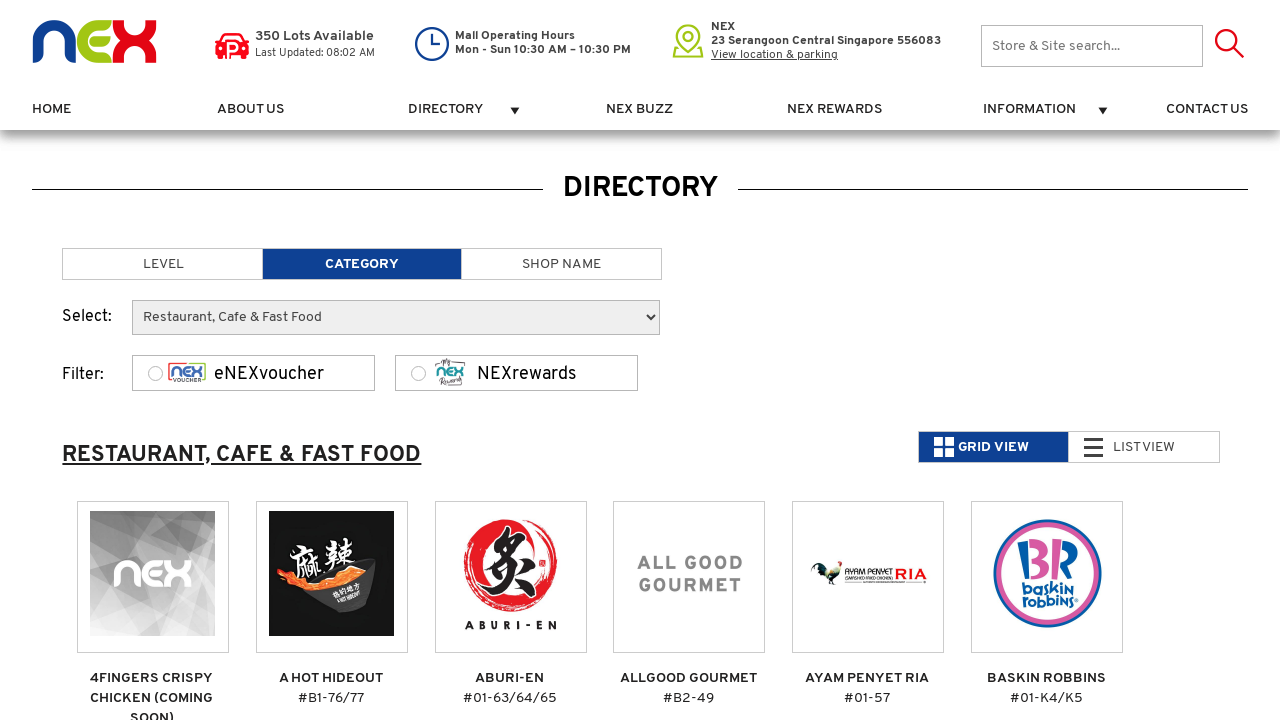

Waited for store listings to load
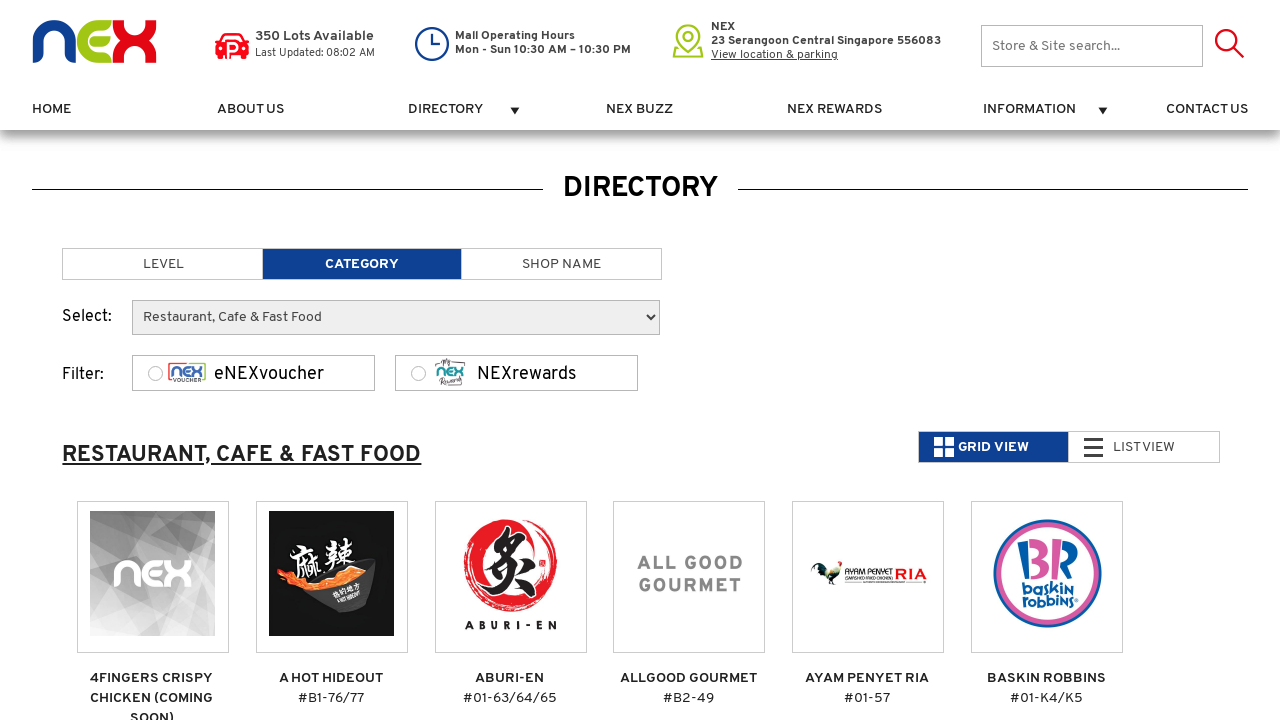

Retrieved all store logo elements from page
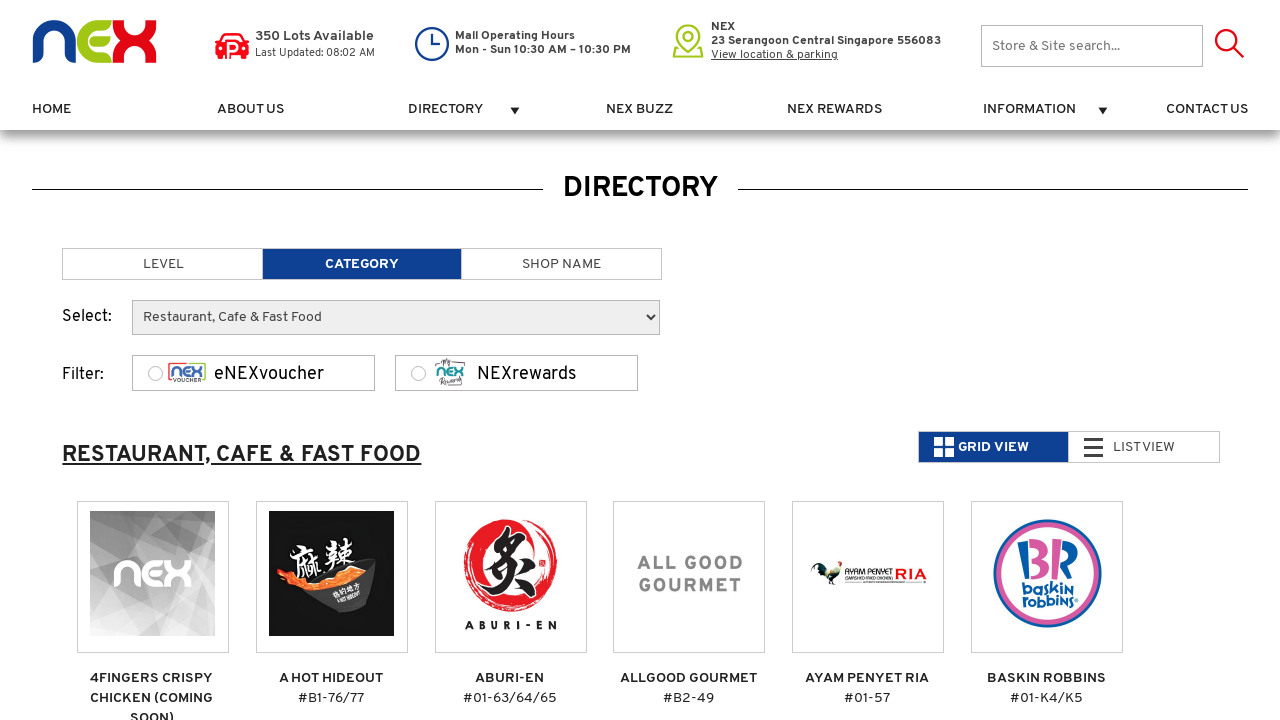

Checked for next page button on pagination
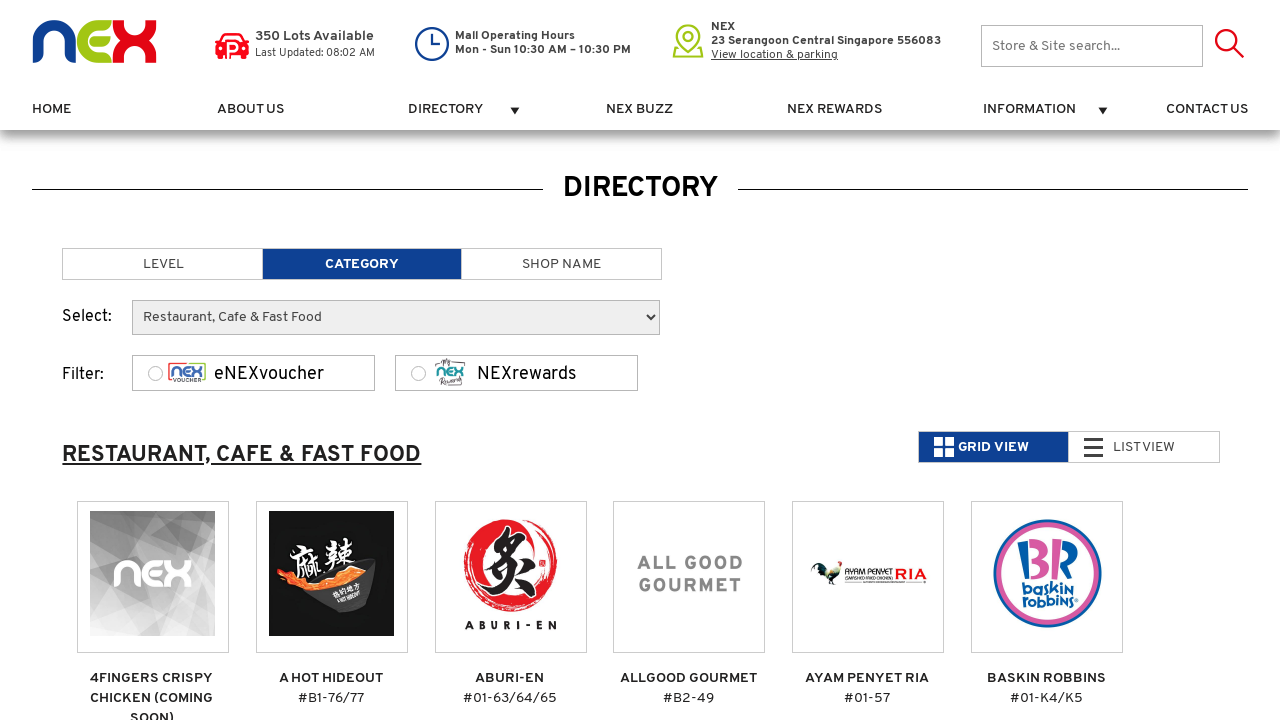

Clicked next page button to navigate to next restaurant listing page
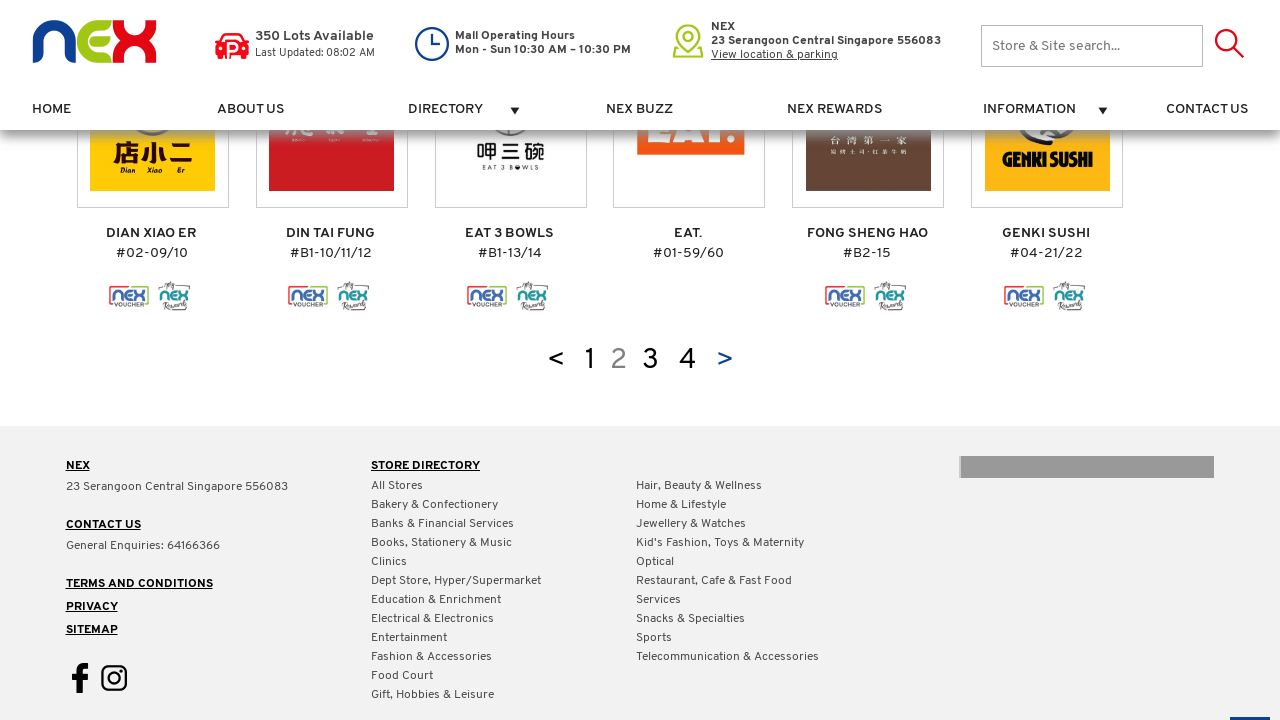

Waited for page content to update after pagination click
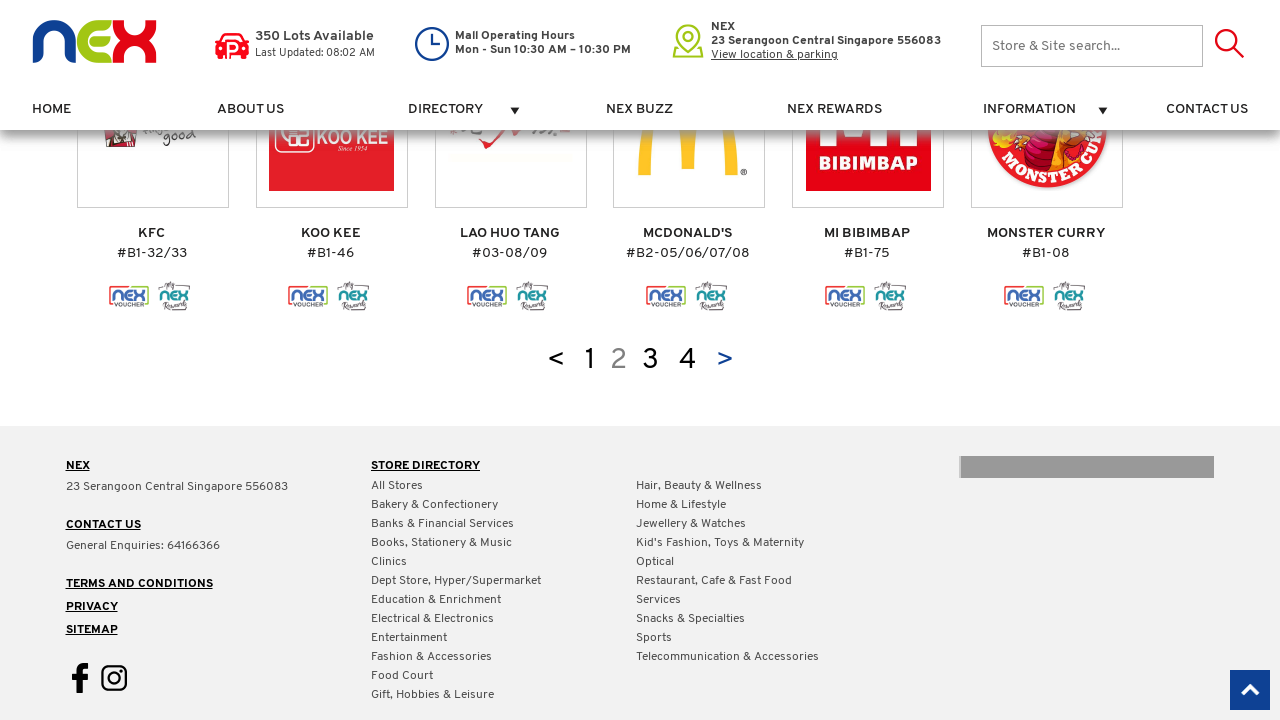

Waited for new store listings to load on current page
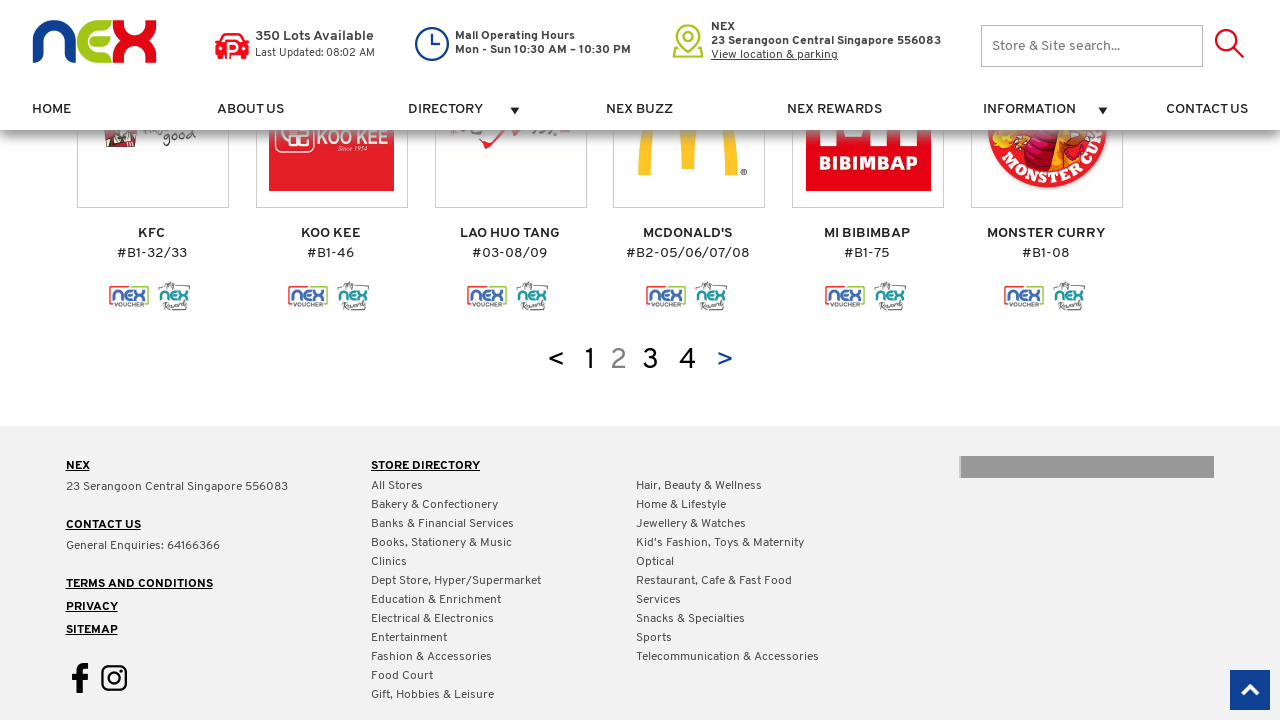

Checked for next page button on pagination
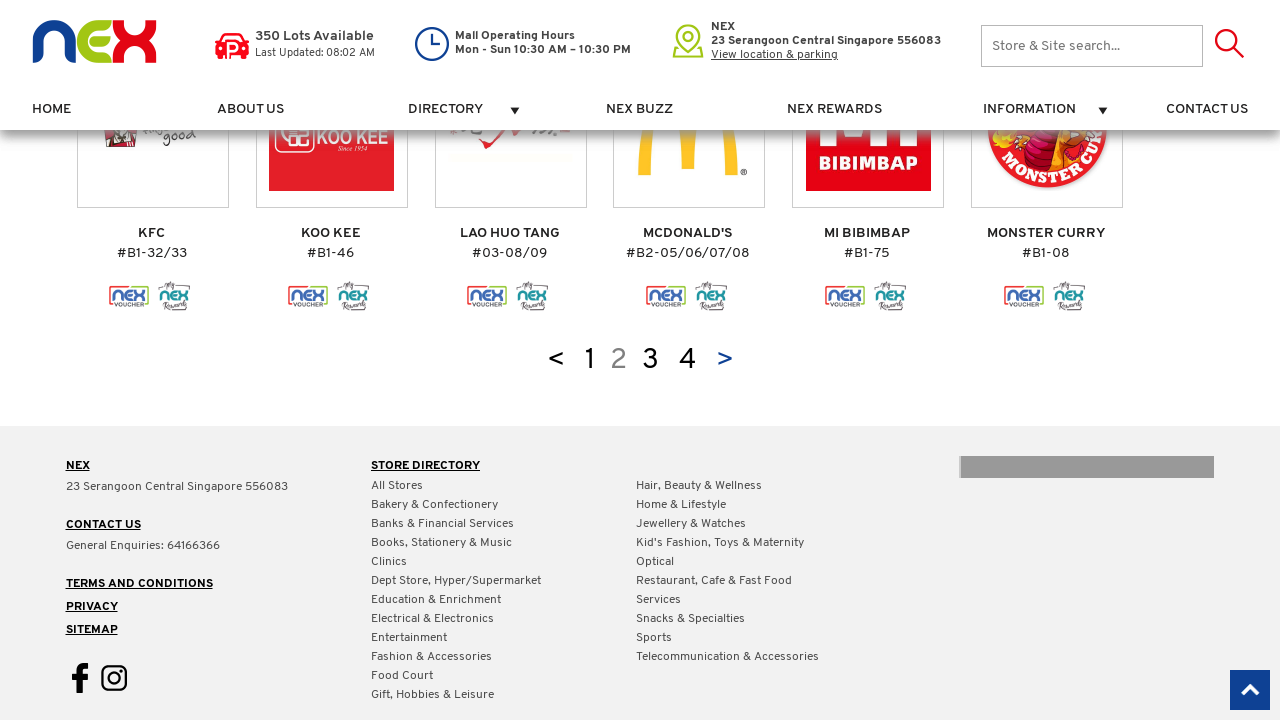

Clicked next page button to navigate to next restaurant listing page
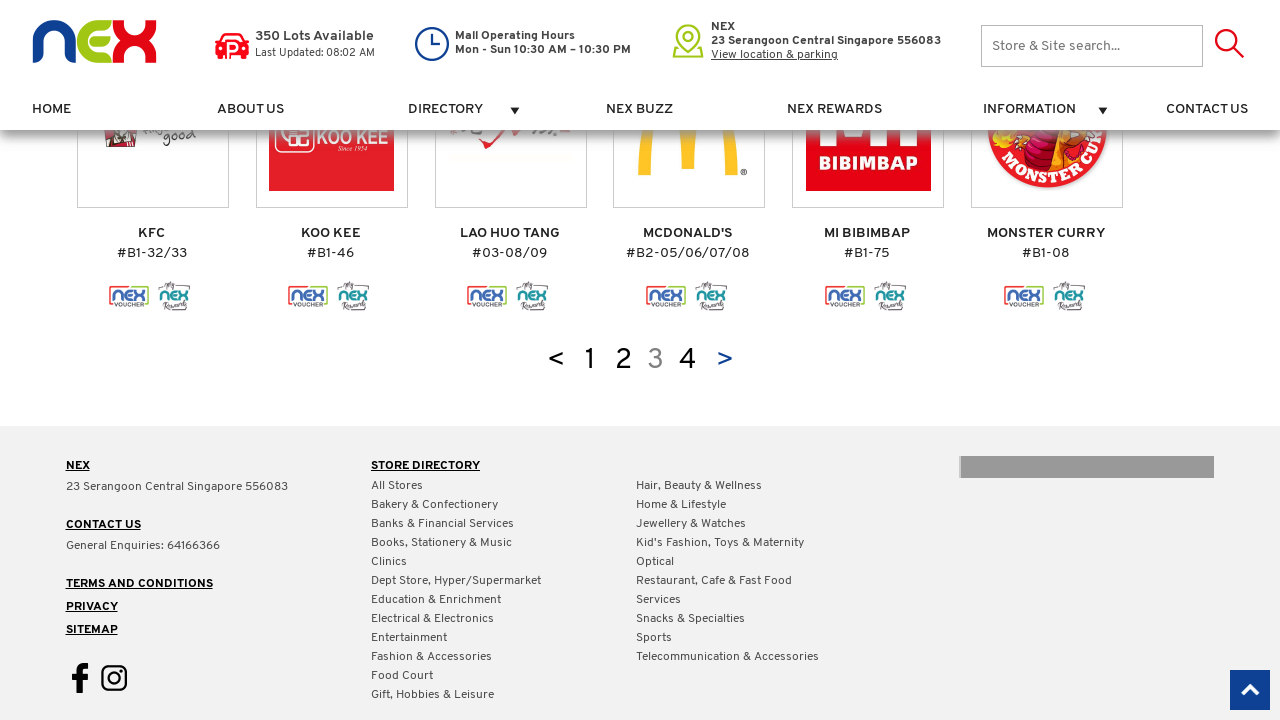

Waited for page content to update after pagination click
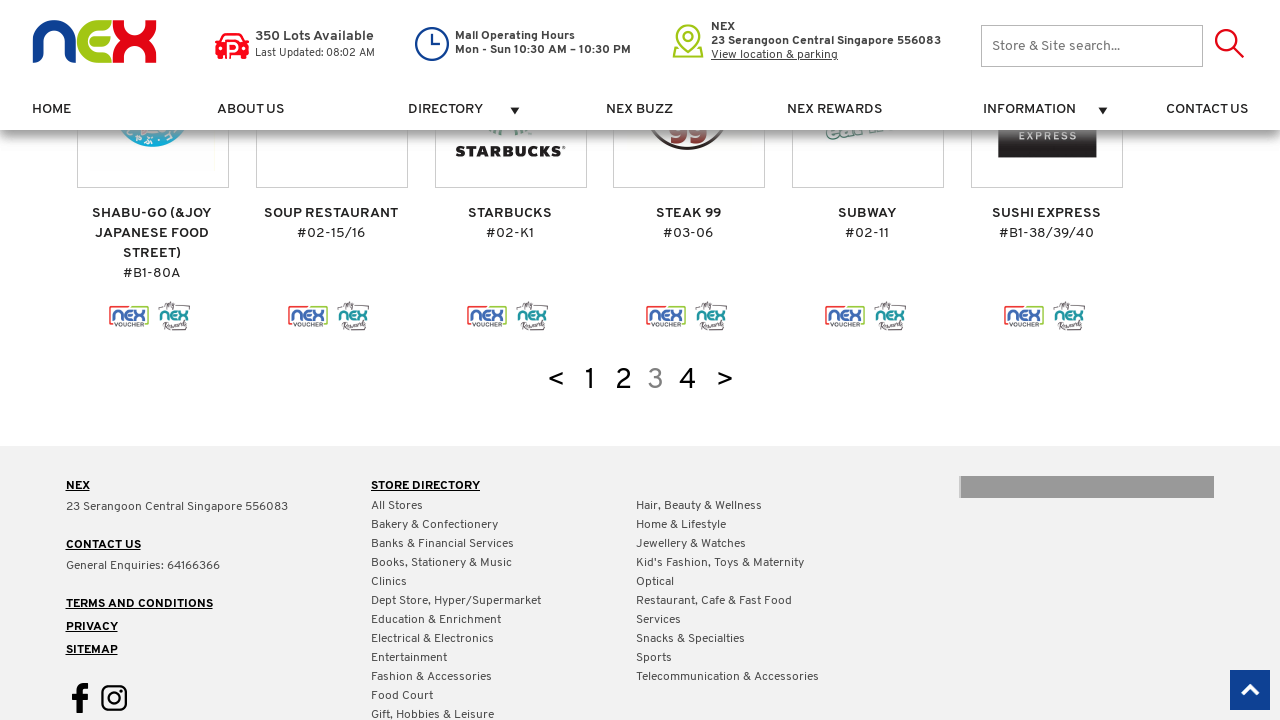

Waited for new store listings to load on current page
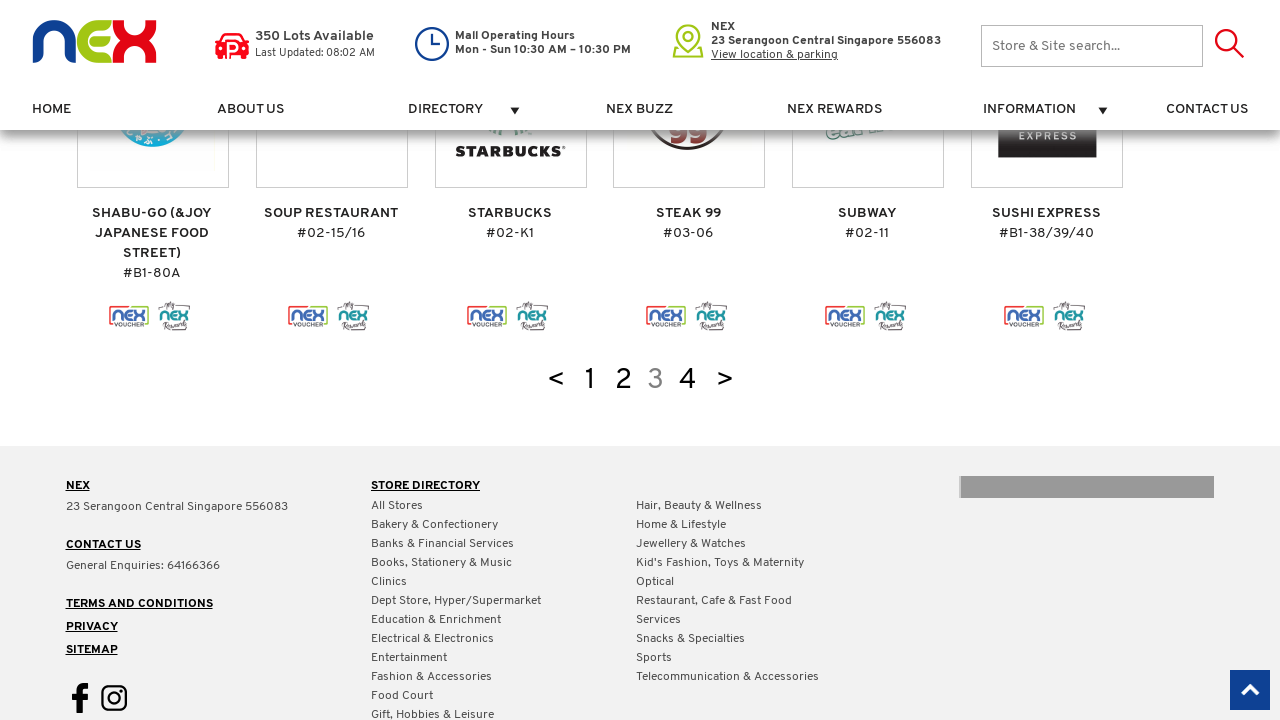

Checked for next page button on pagination
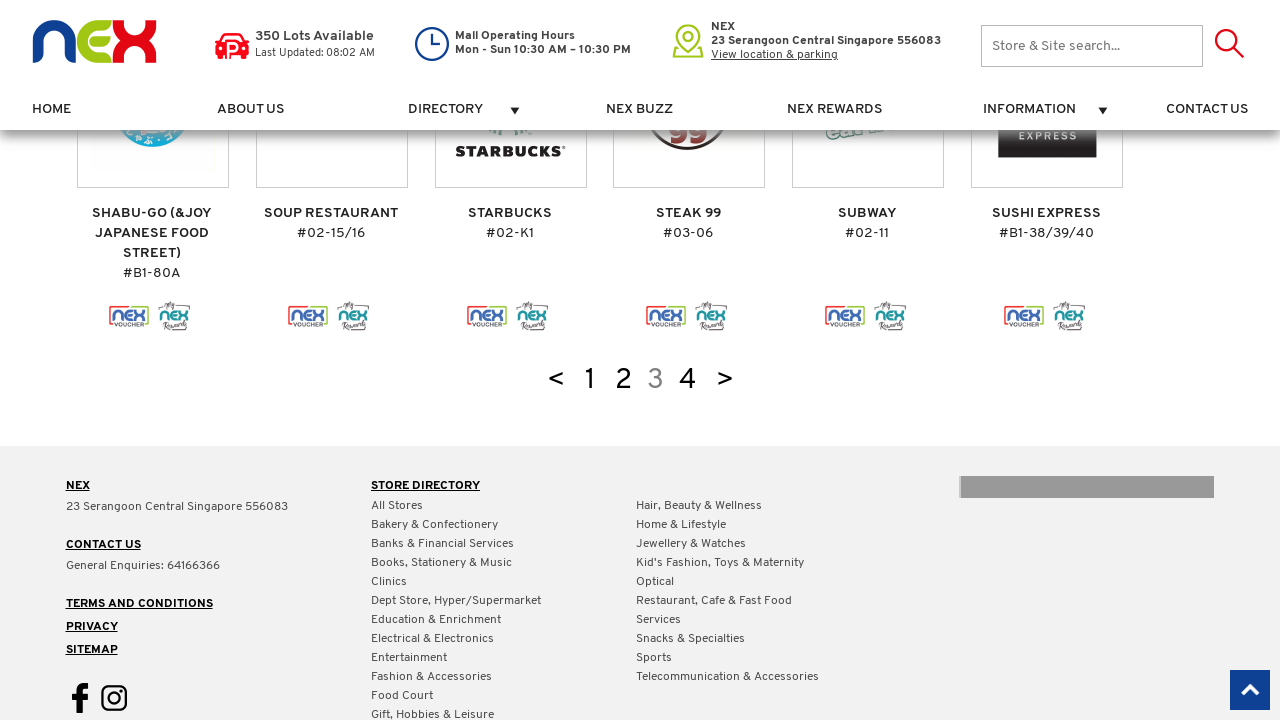

Clicked next page button to navigate to next restaurant listing page
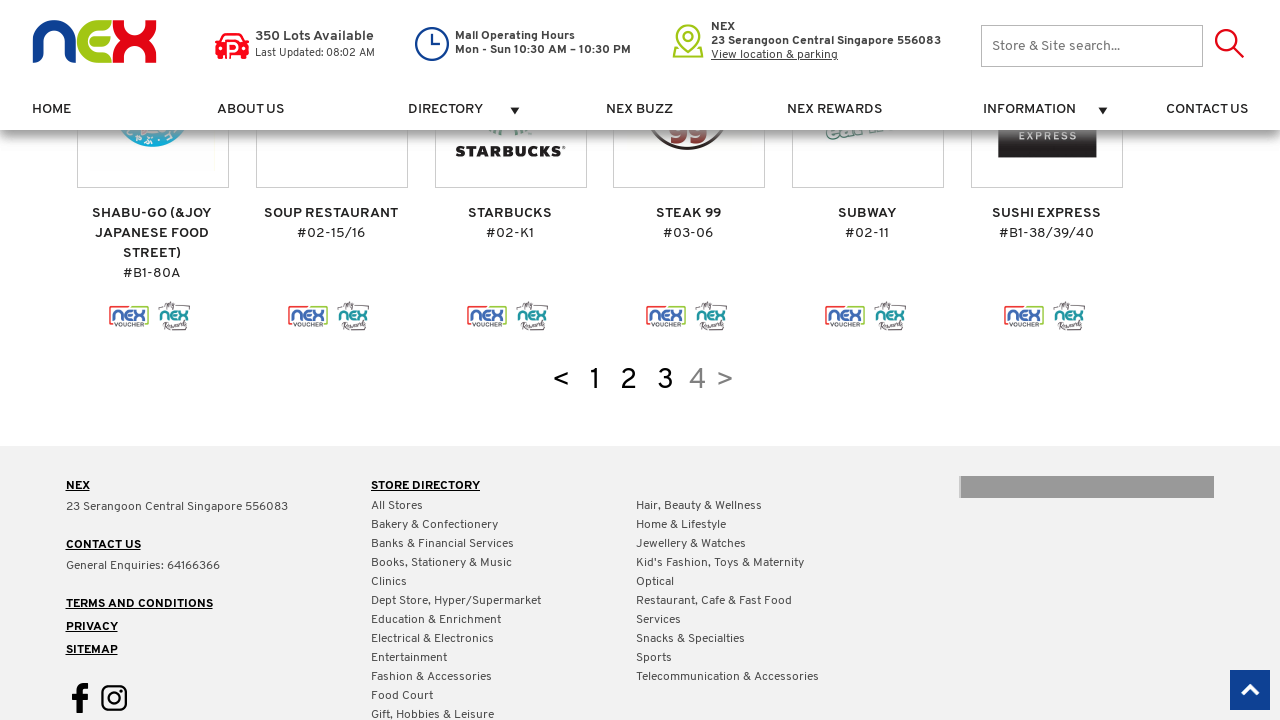

Waited for page content to update after pagination click
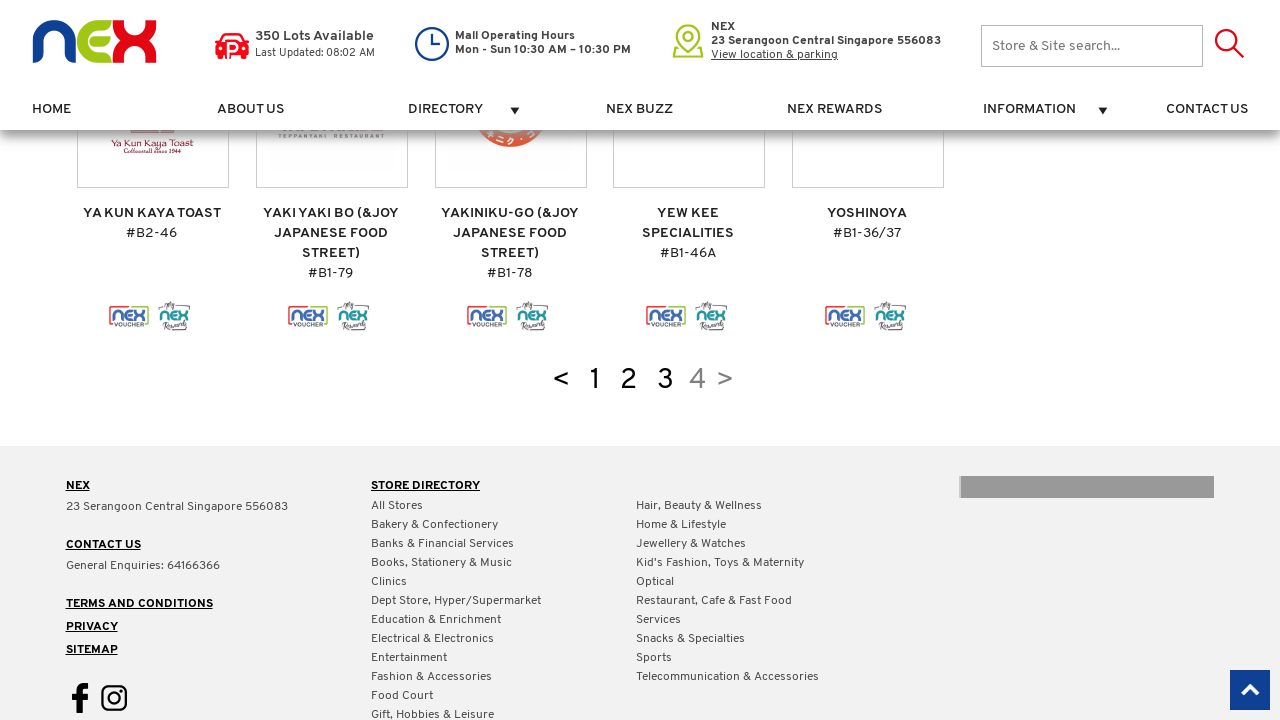

Waited for new store listings to load on current page
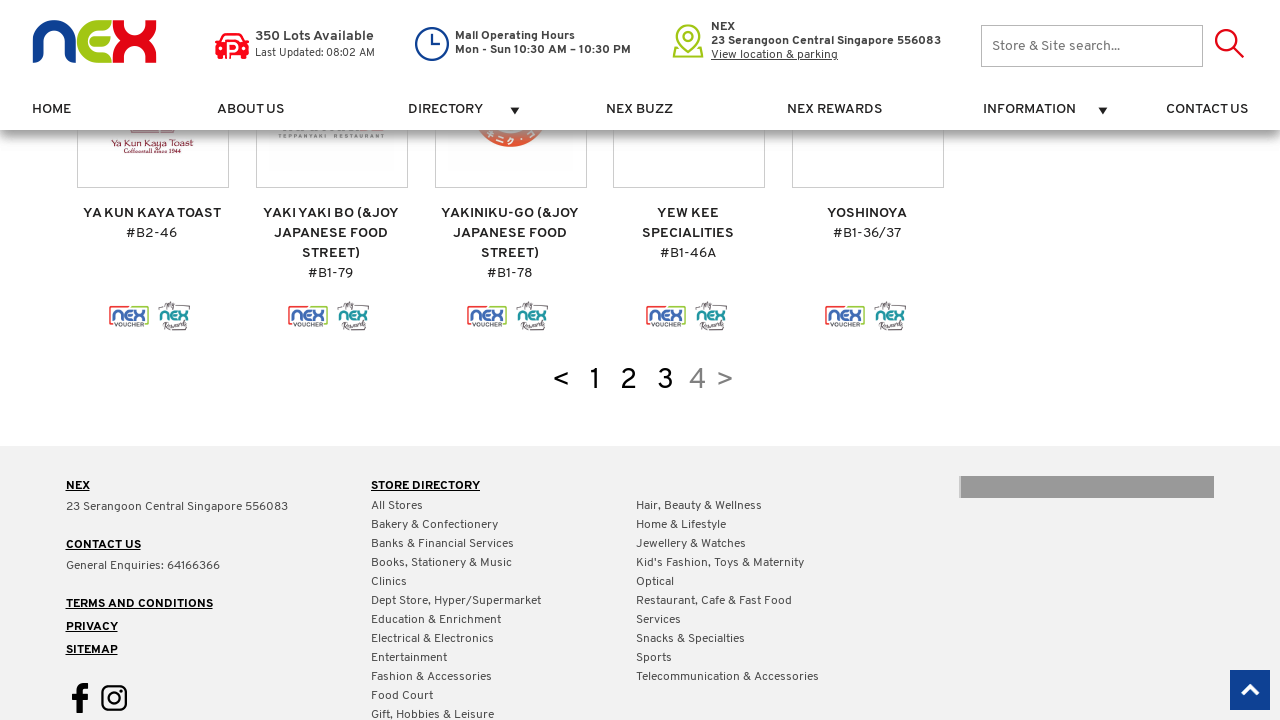

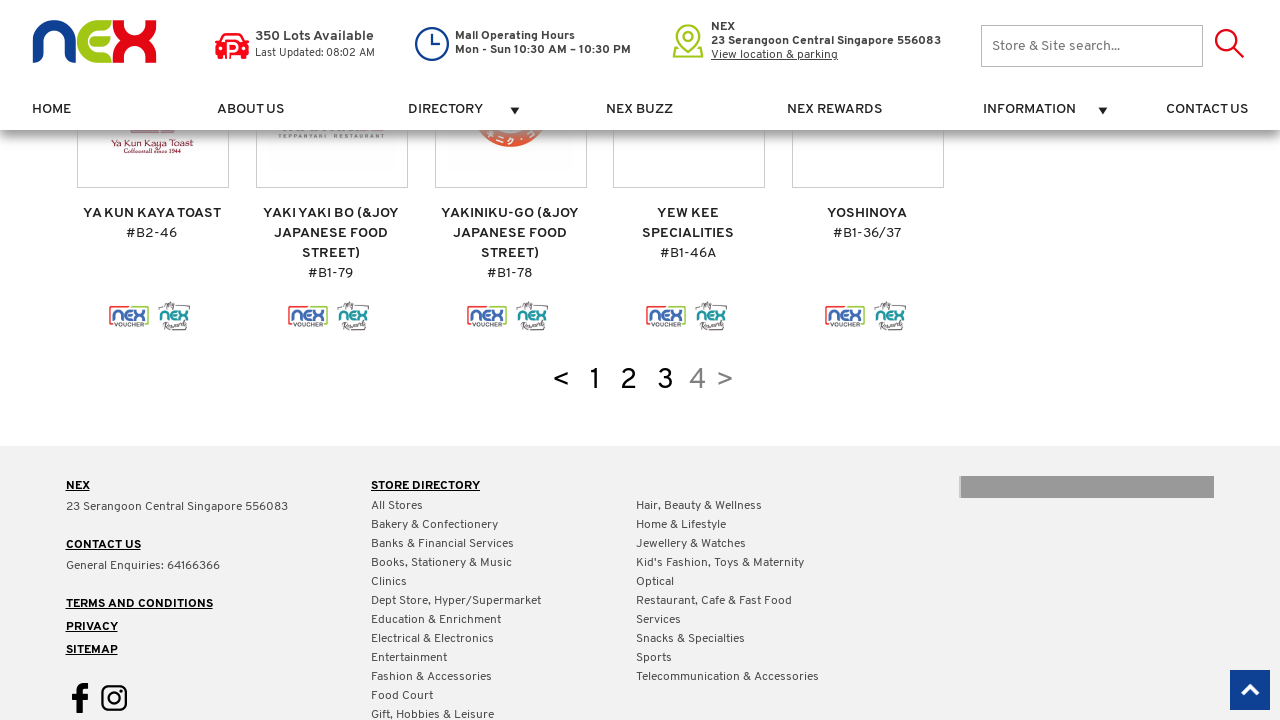